Tests browser window handling by clicking a button that opens a new window, then iterates through all window handles to switch between them

Starting URL: https://demoqa.com/browser-windows

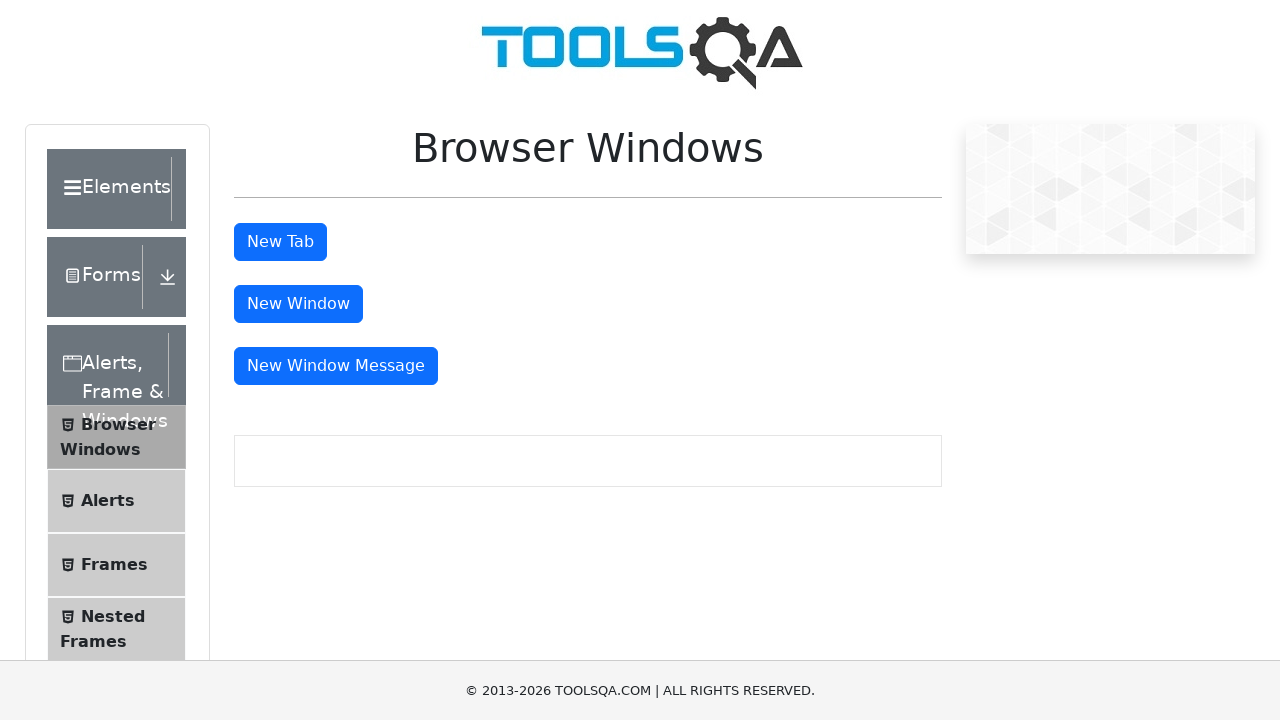

Clicked button to open a new window at (298, 304) on #windowButton
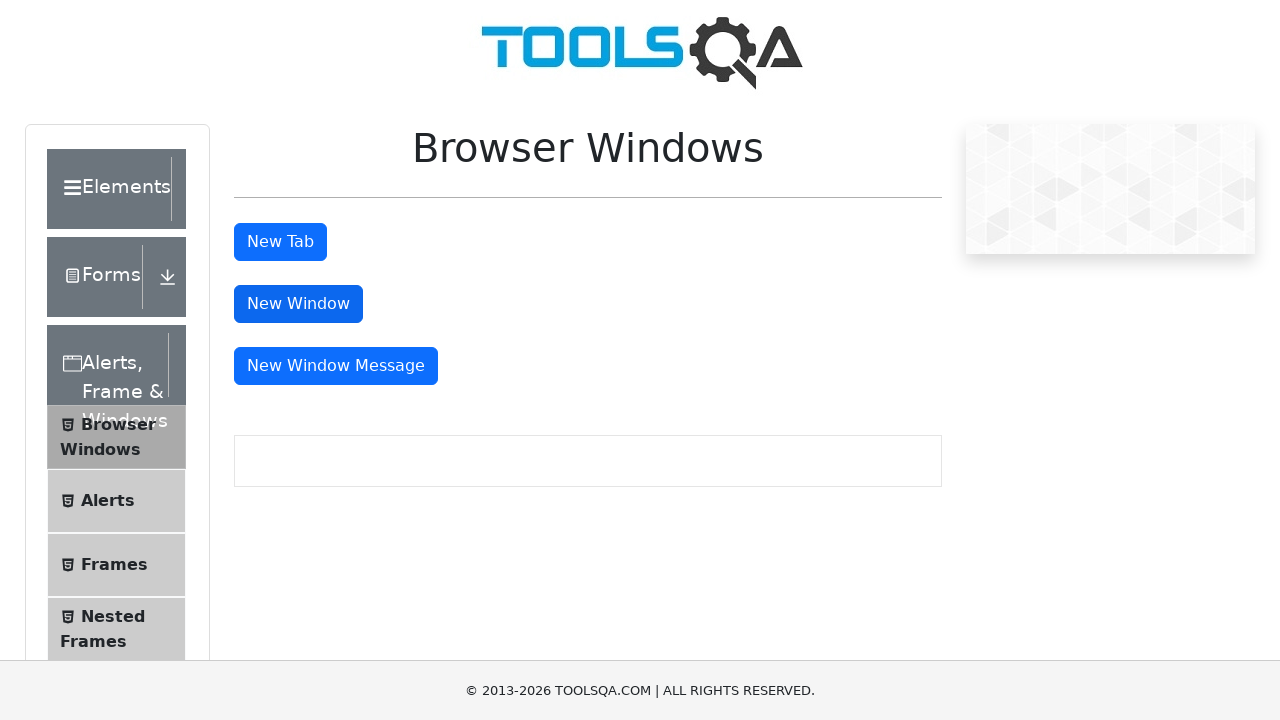

Waited for new window to open
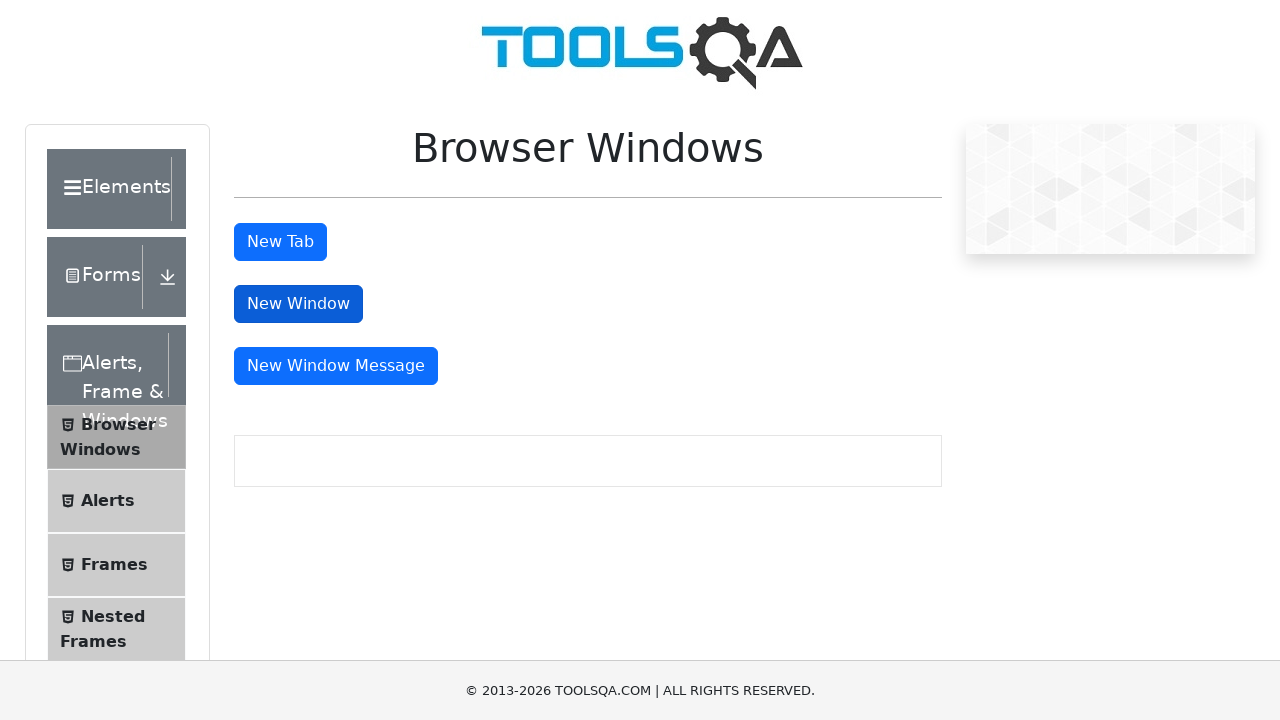

Retrieved all window pages from context
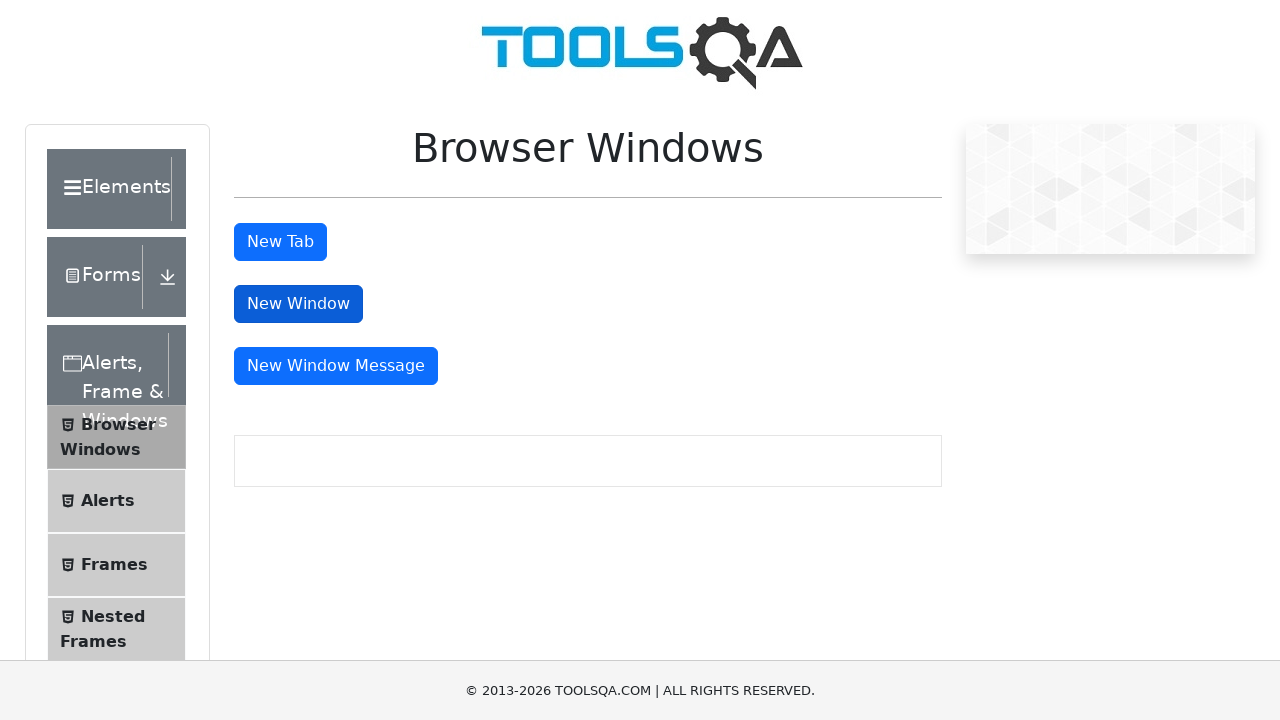

Printed window title: demosite
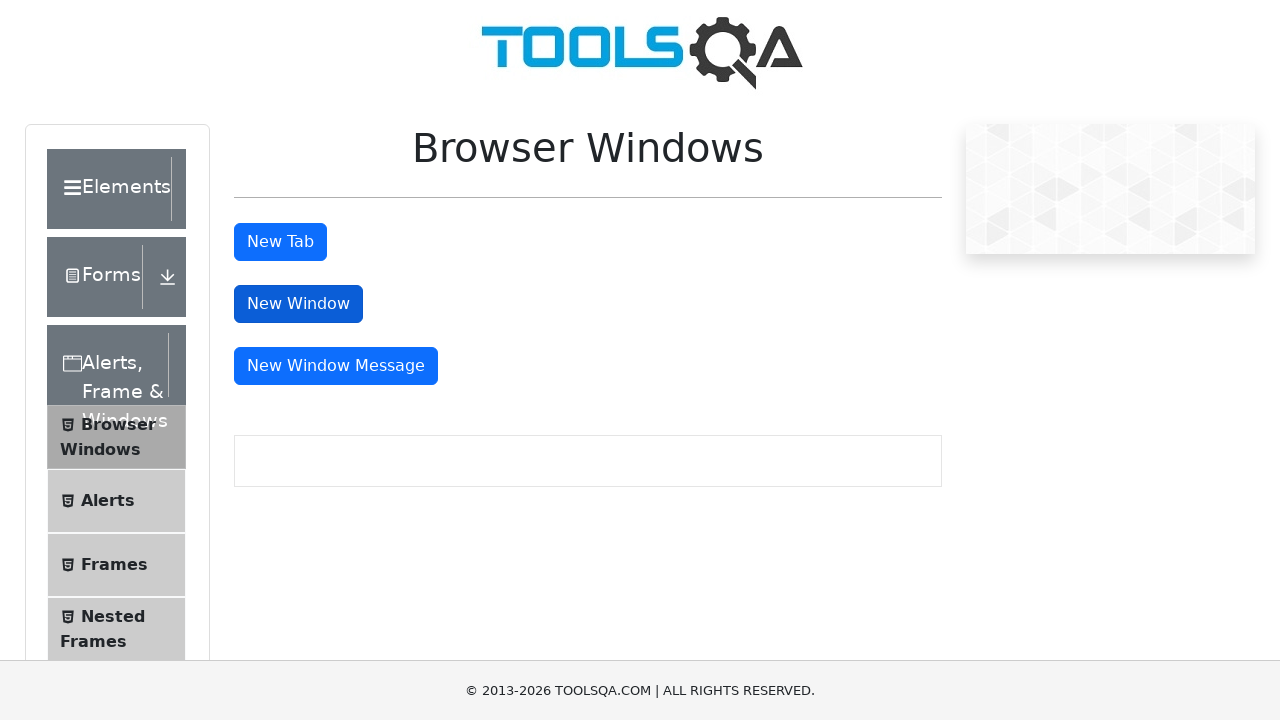

Printed window title: 
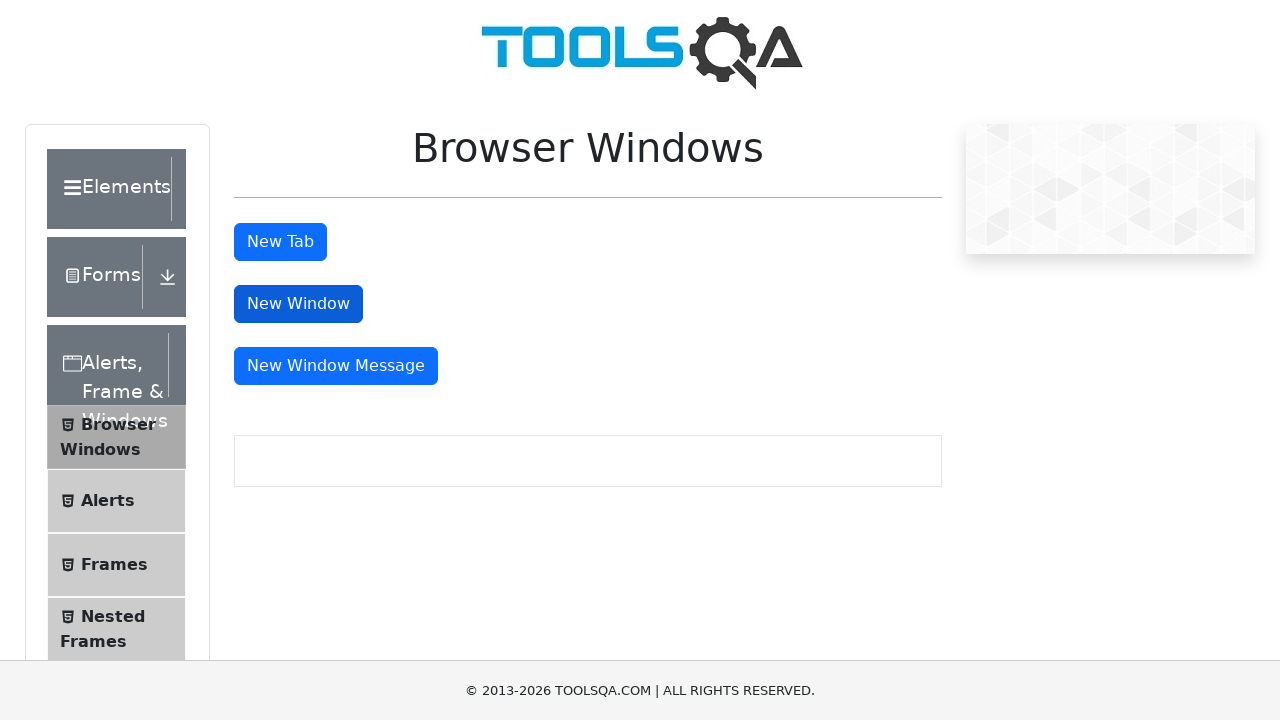

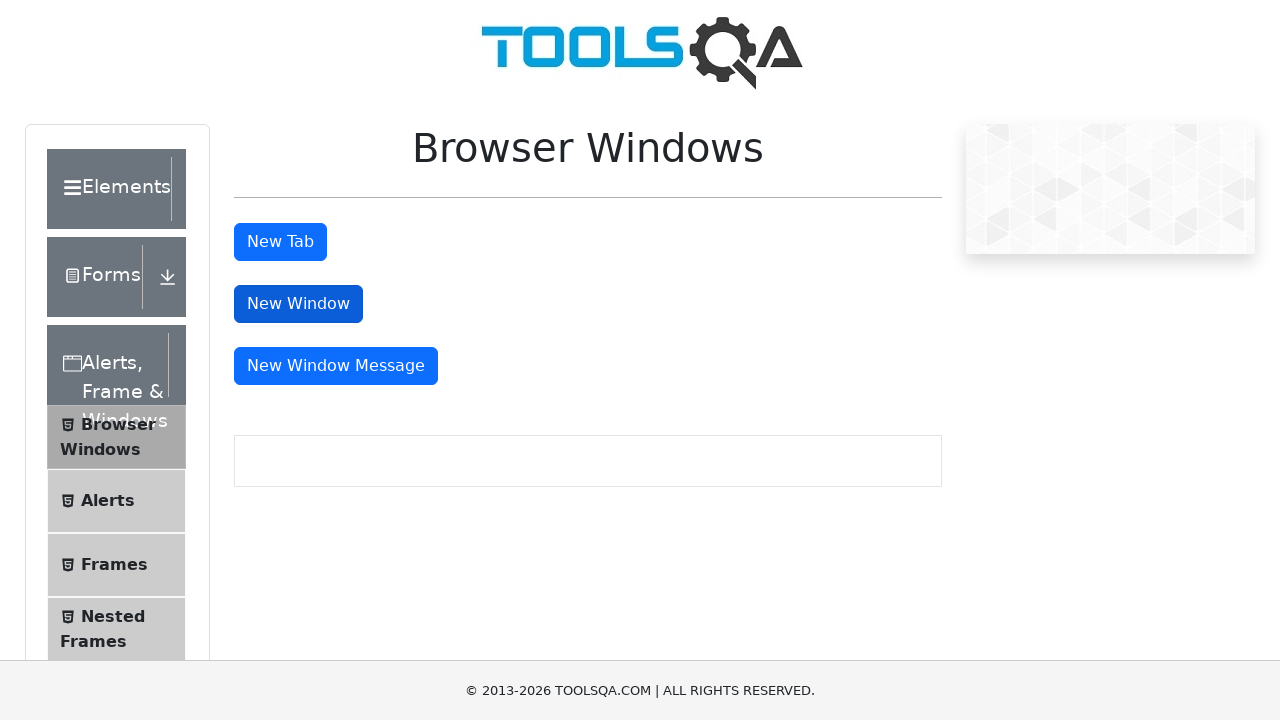